Tests scrolling to an element and filling out a form with name and date fields on a scroll practice page

Starting URL: https://formy-project.herokuapp.com/scroll

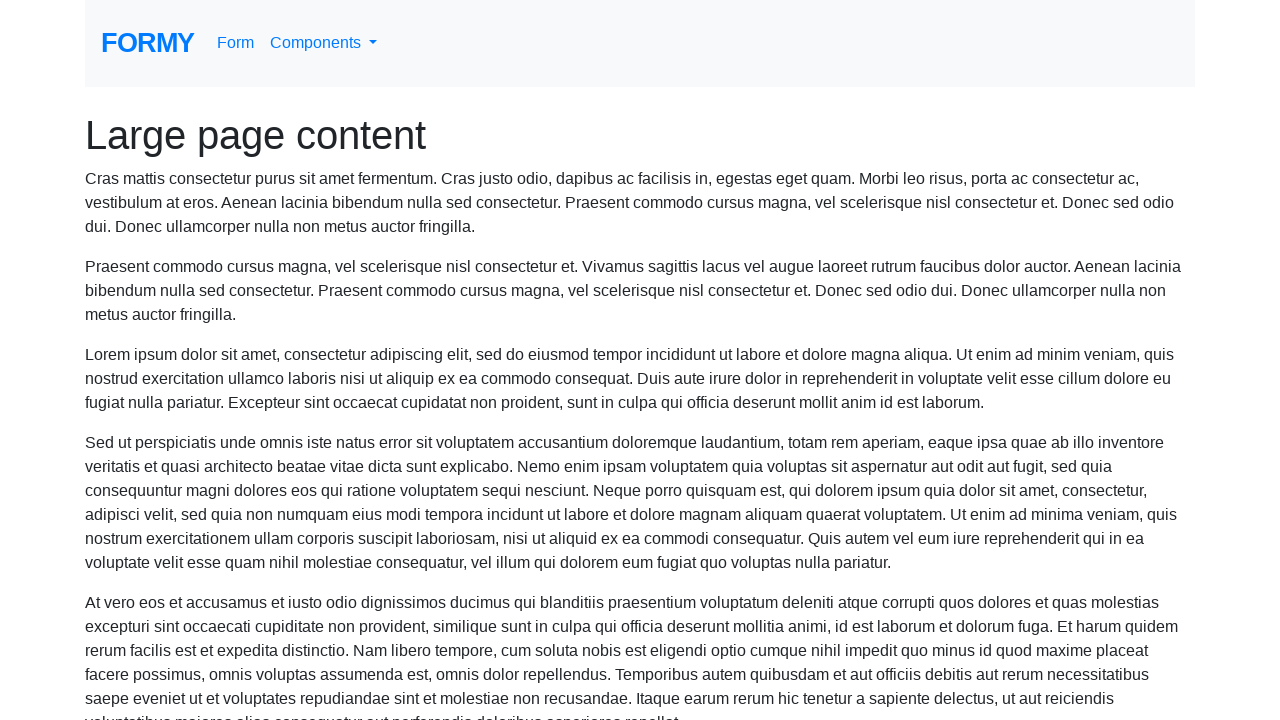

Located the name field element
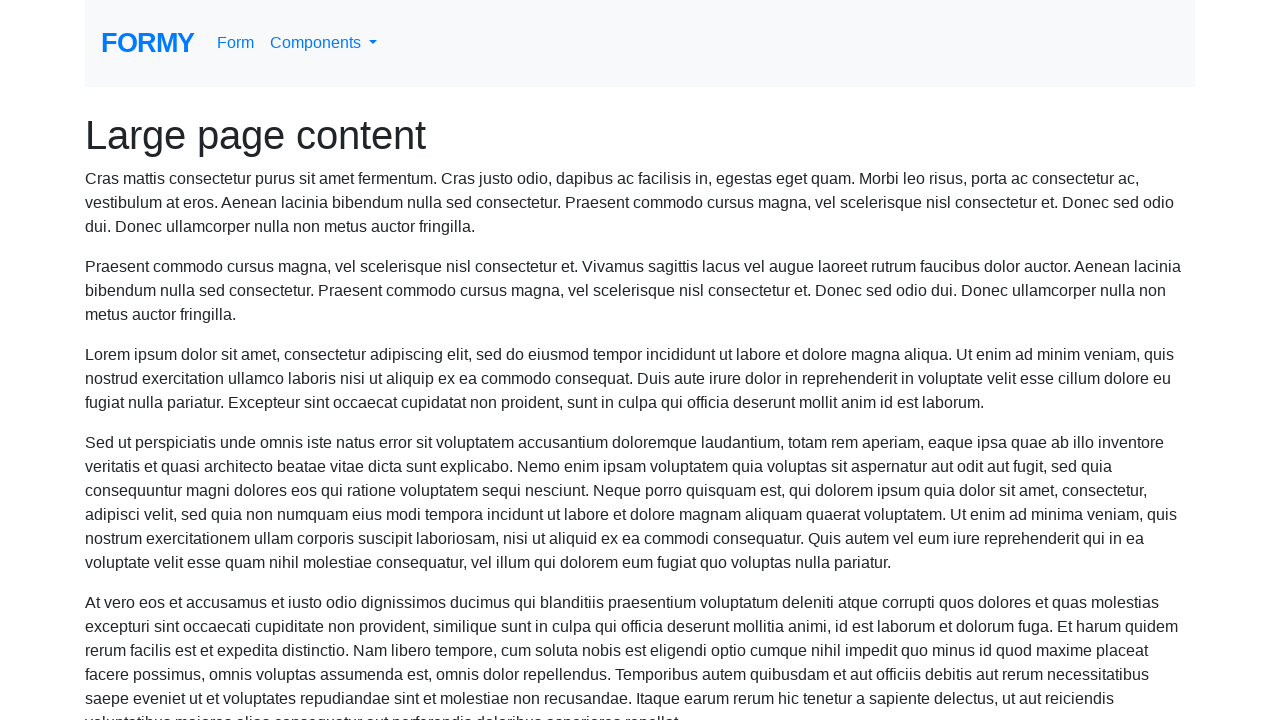

Scrolled to name field if needed
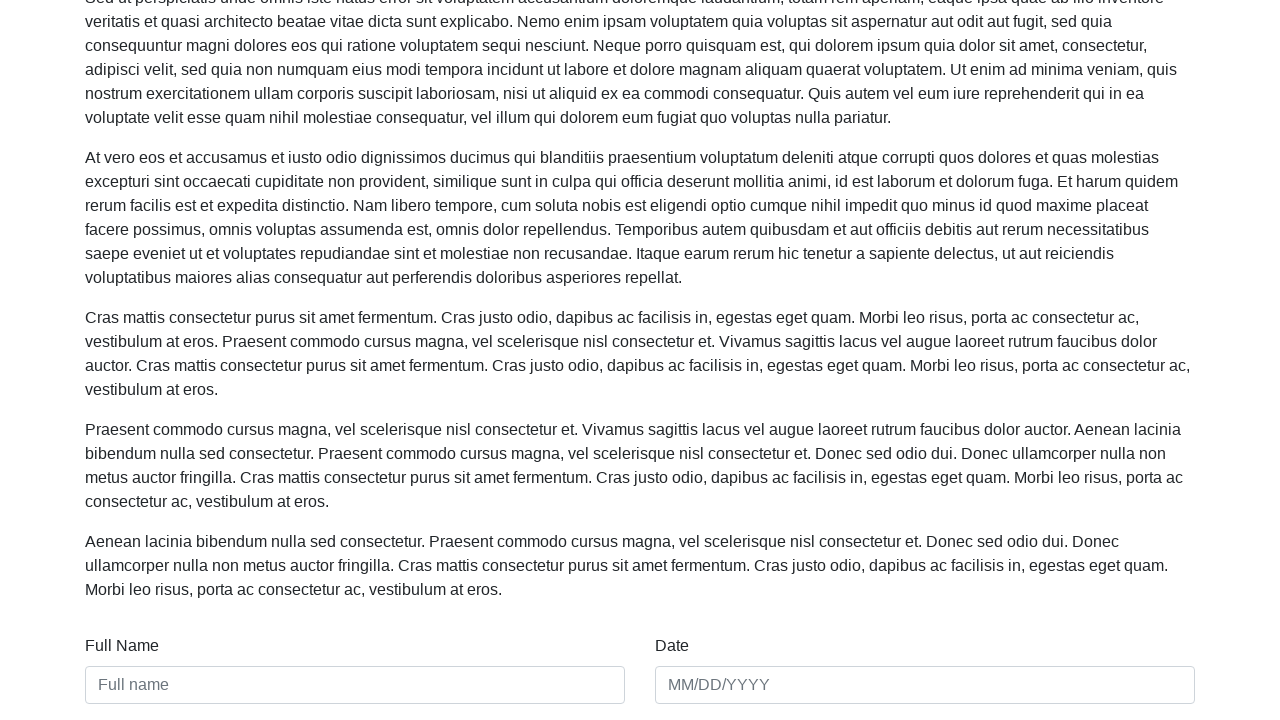

Filled name field with 'Maria Eduarda' on #name
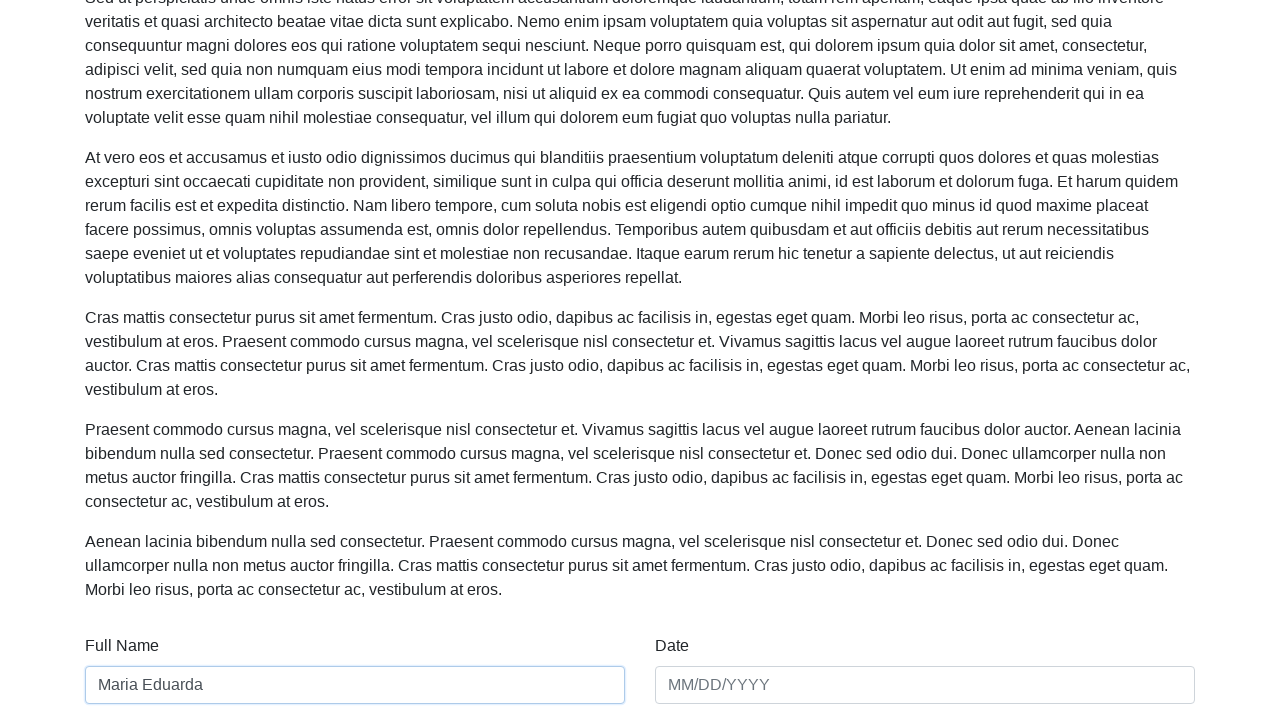

Filled date field with '01/01/2023' on #date
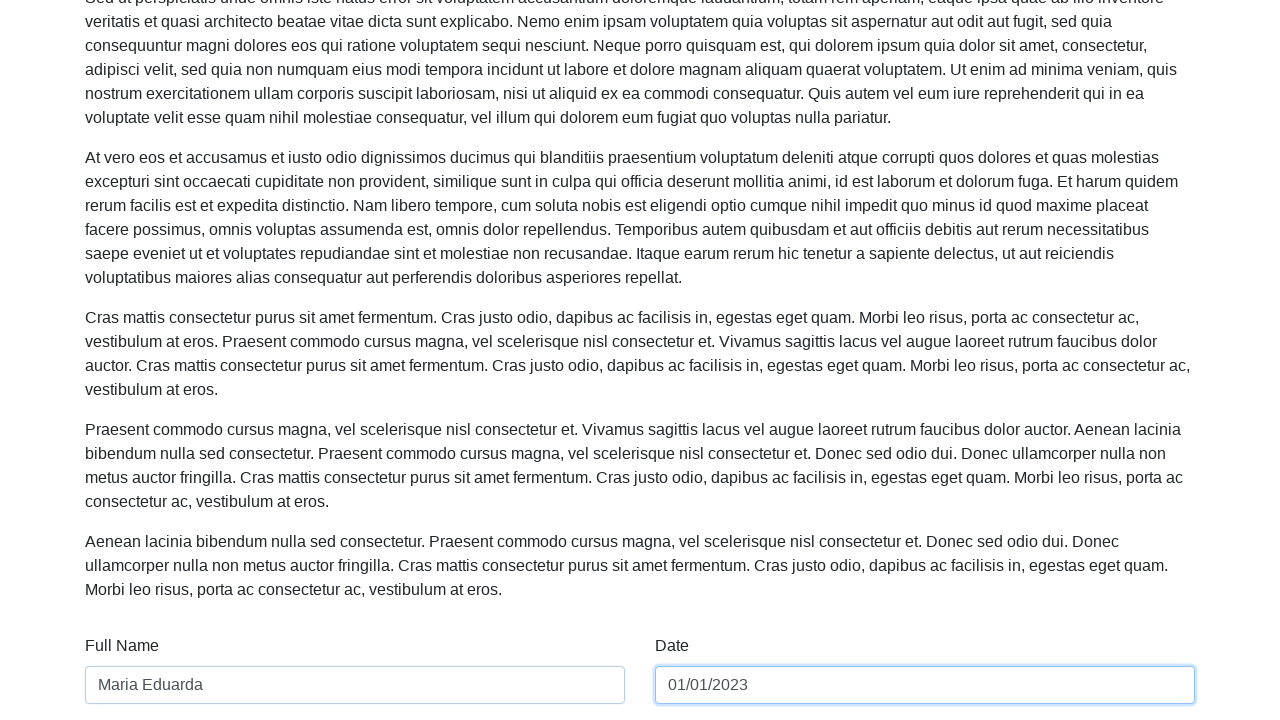

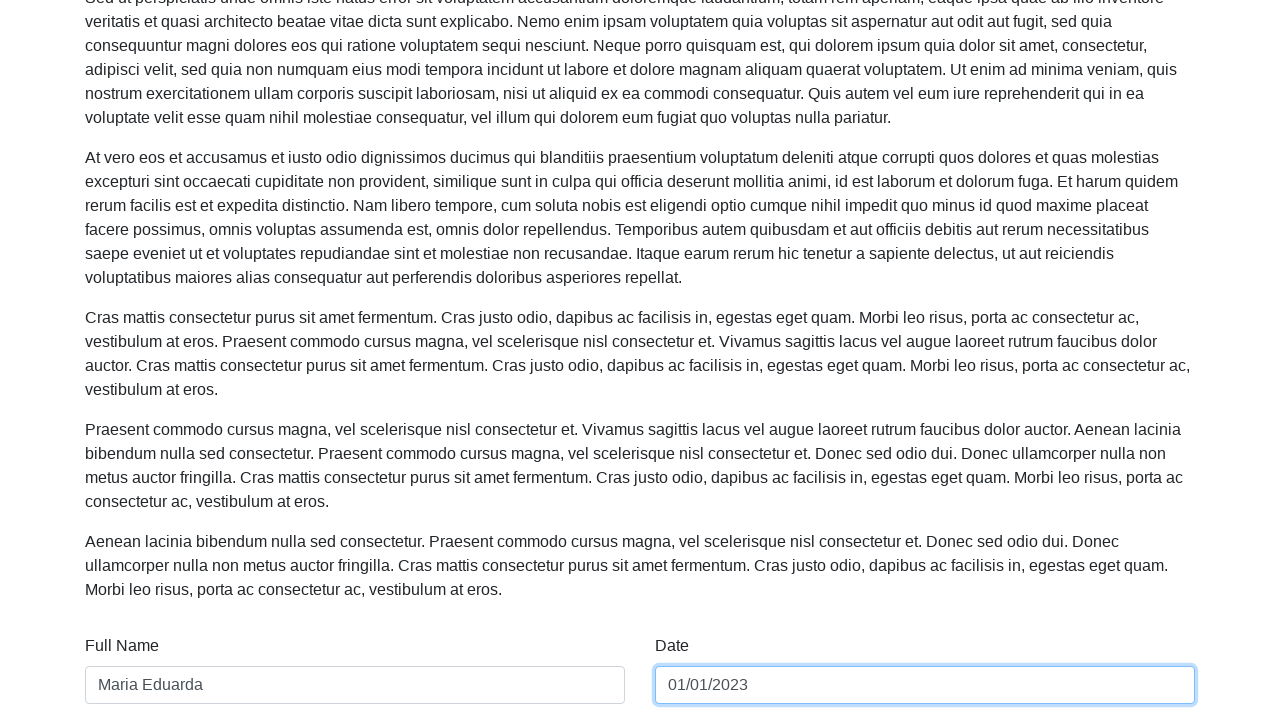